Navigates to the manis.in website and maximizes the browser window

Starting URL: https://manis.in/

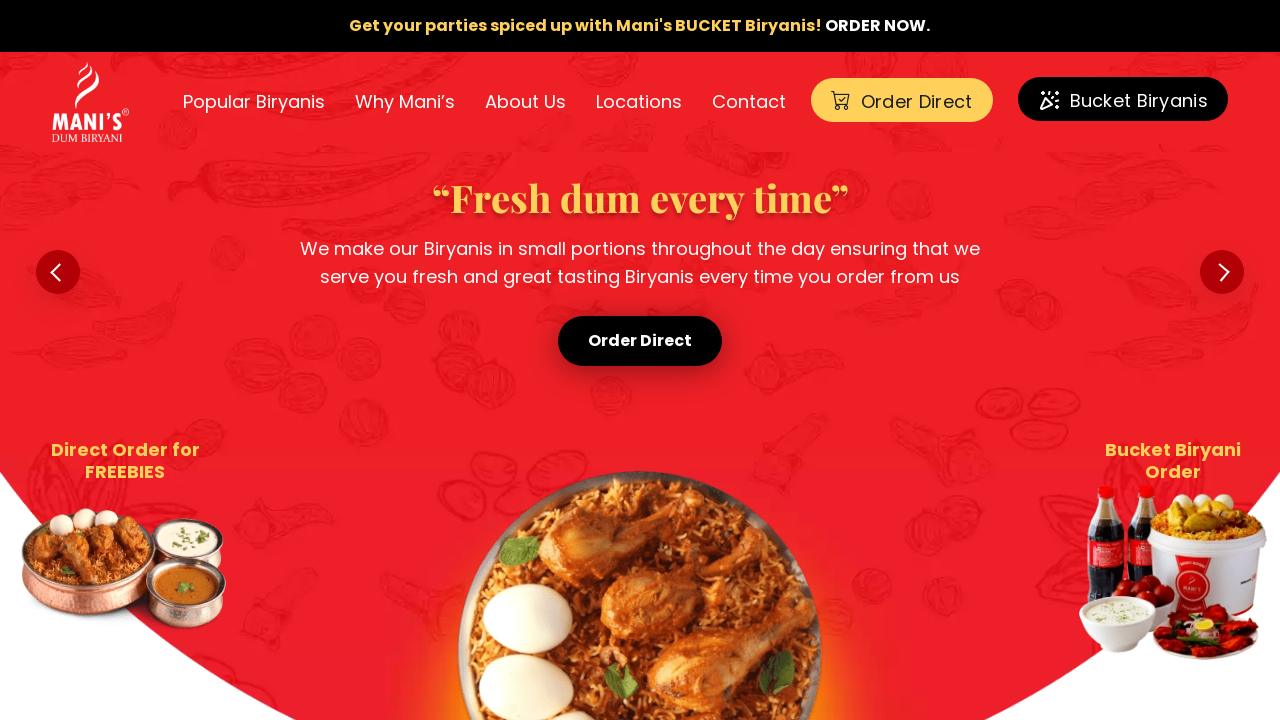

Navigated to https://manis.in/
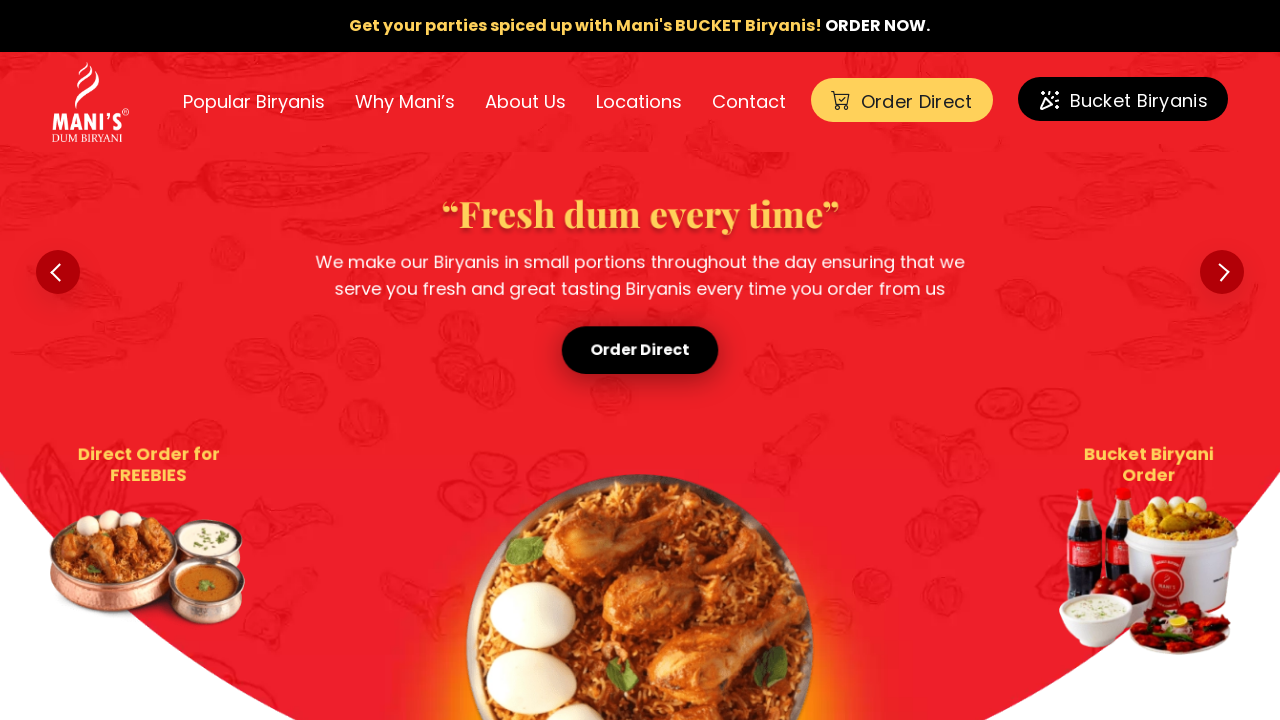

Maximized browser window to 1920x1080
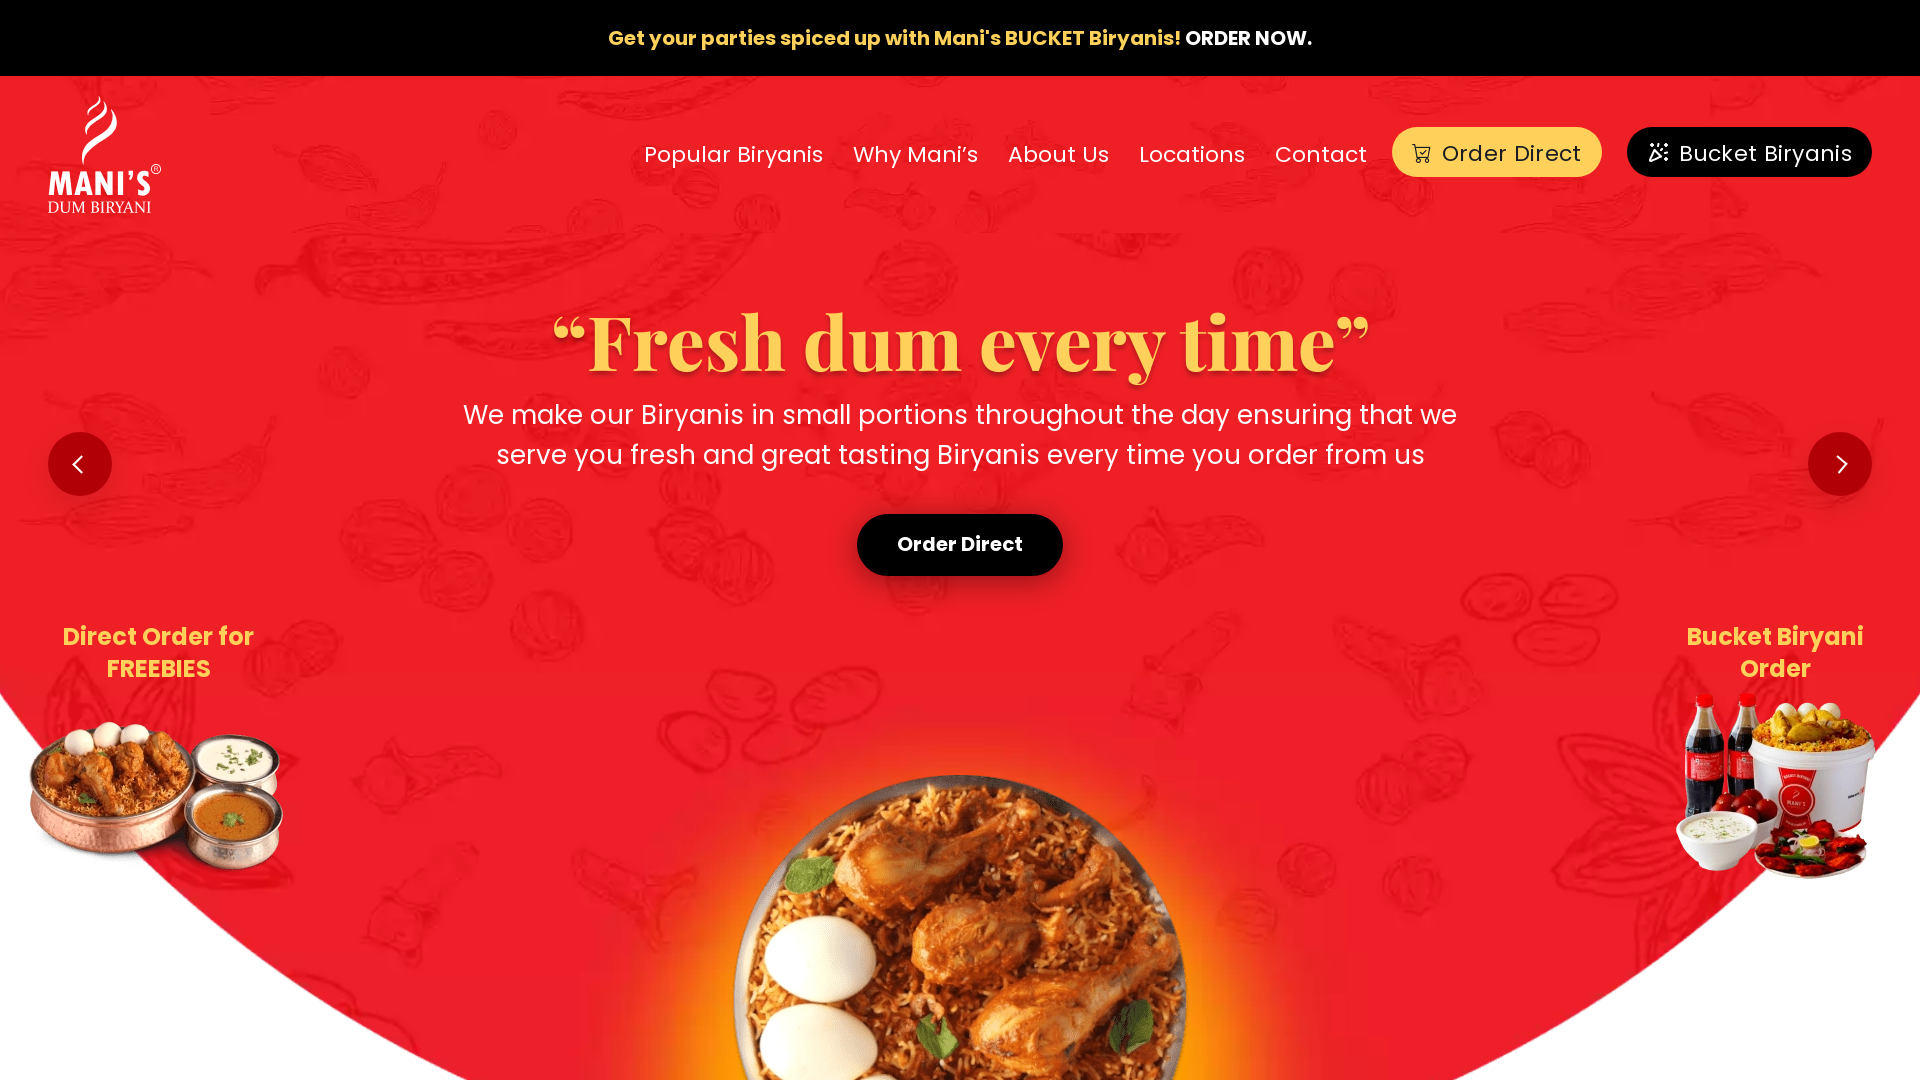

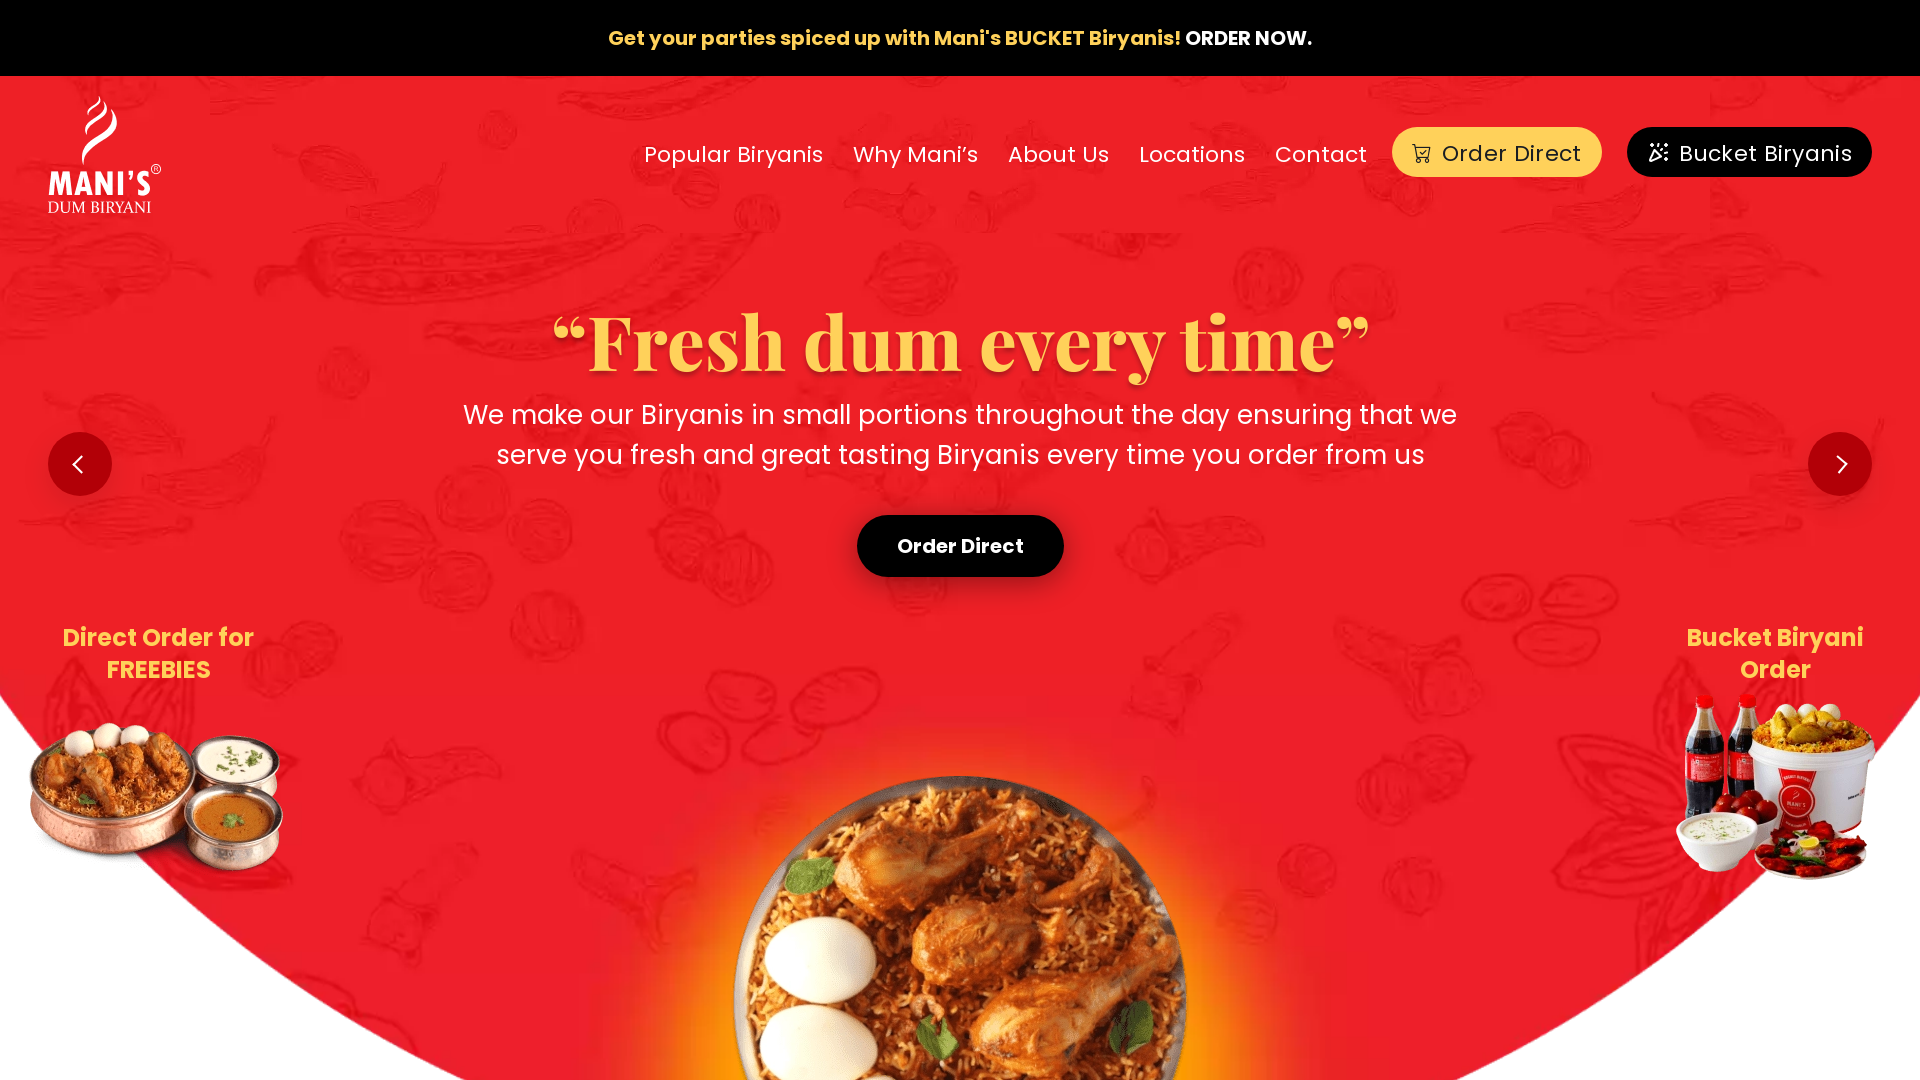